Tests checkbox selection, dropdown selection, text input and alert handling in a coordinated workflow

Starting URL: https://rahulshettyacademy.com/AutomationPractice/

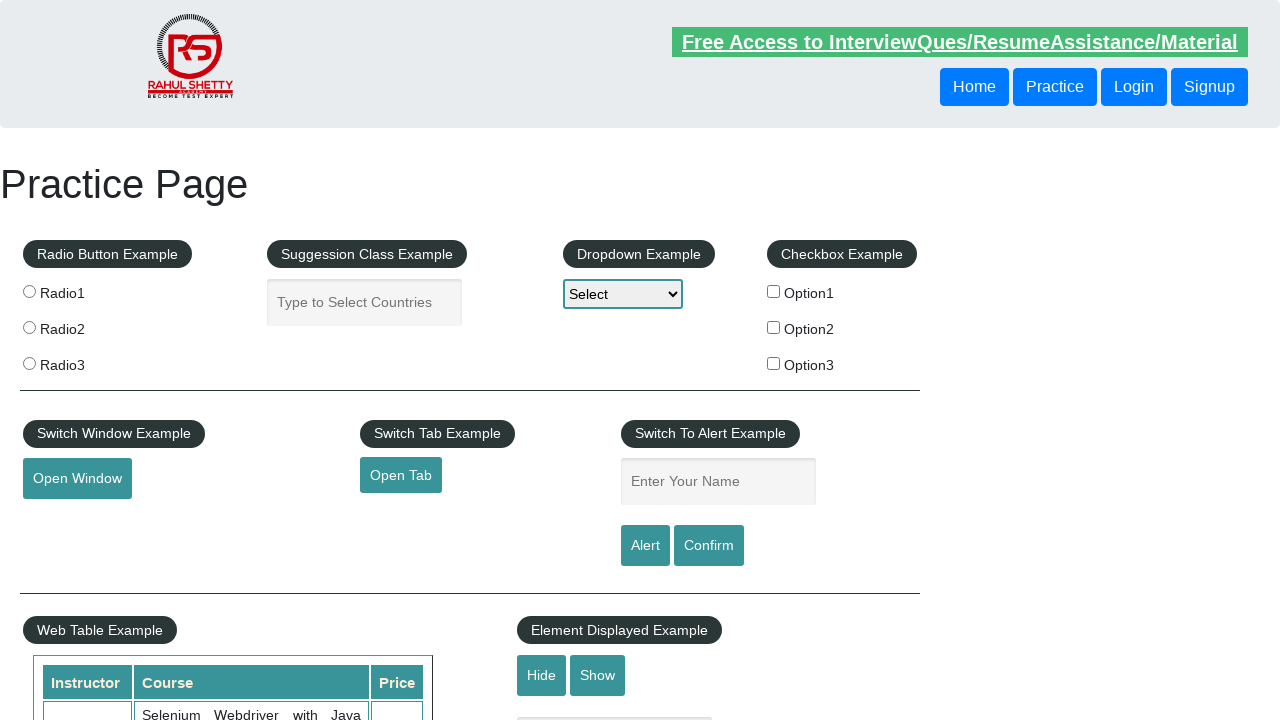

Clicked checkbox option 1 at (774, 291) on xpath=//input[@id='checkBoxOption1']
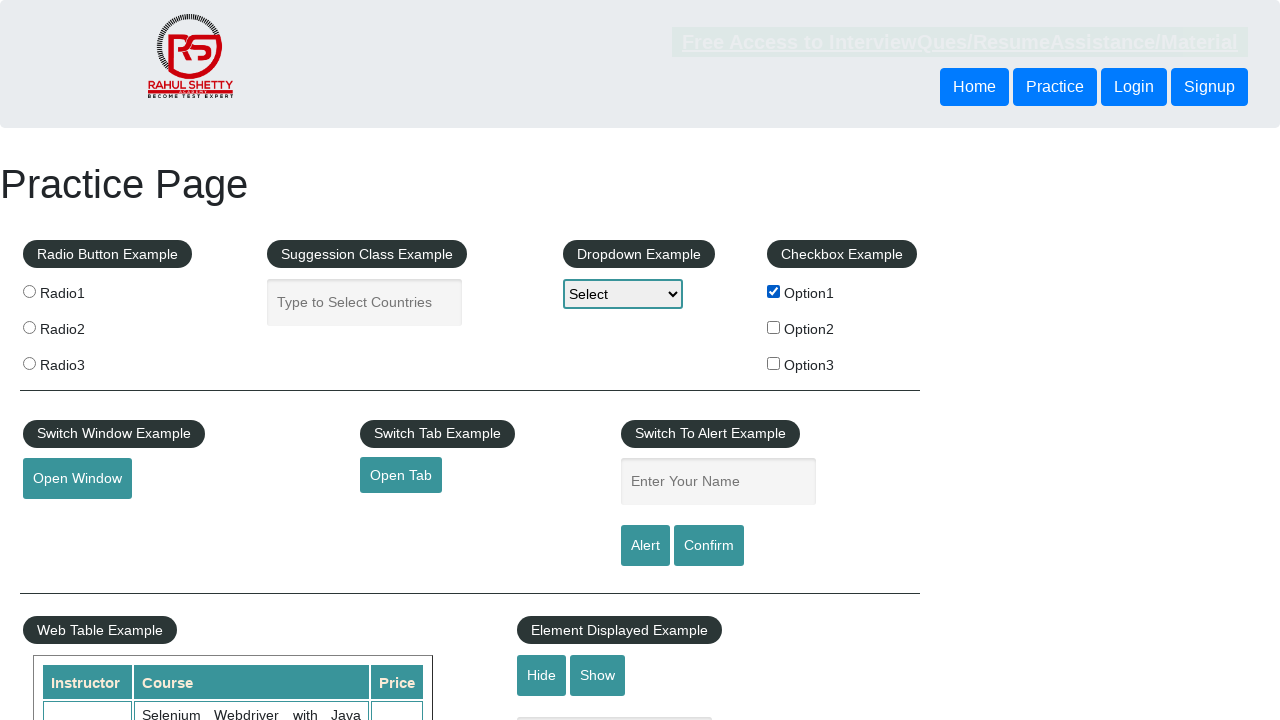

Retrieved label text from checkbox: 'bmw'
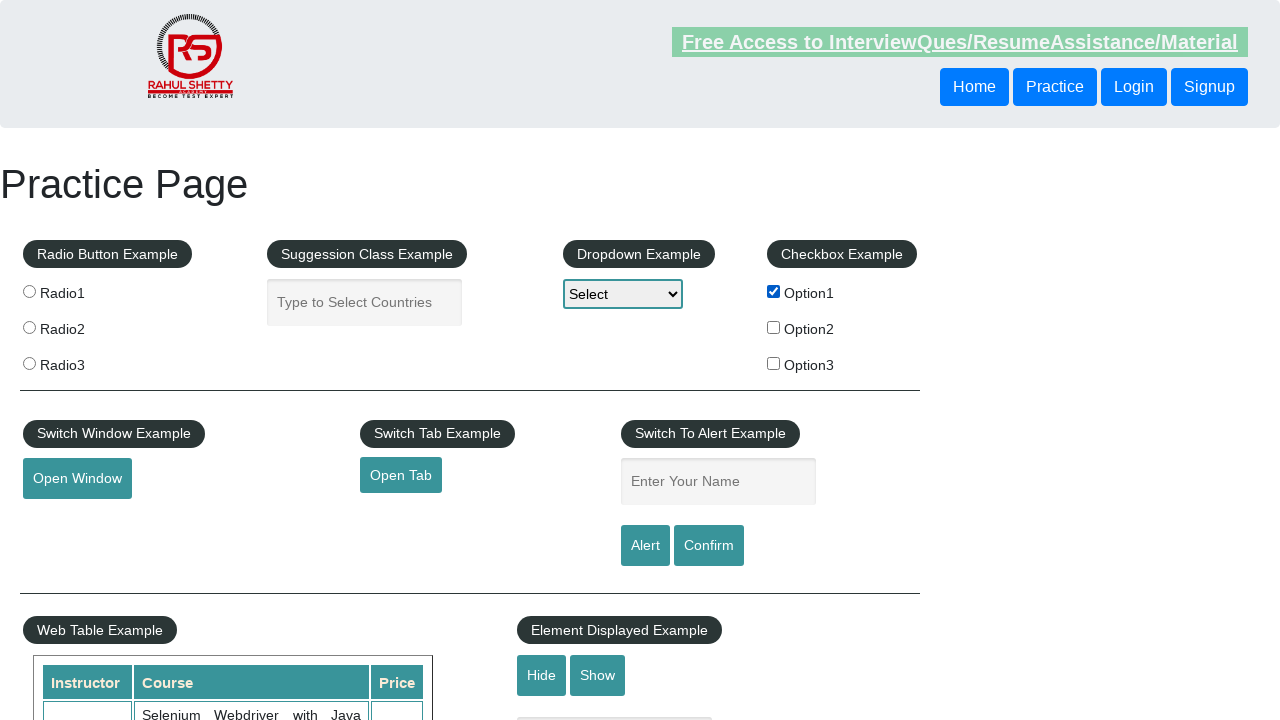

Selected 'Option1' from dropdown menu on //select[@id='dropdown-class-example']
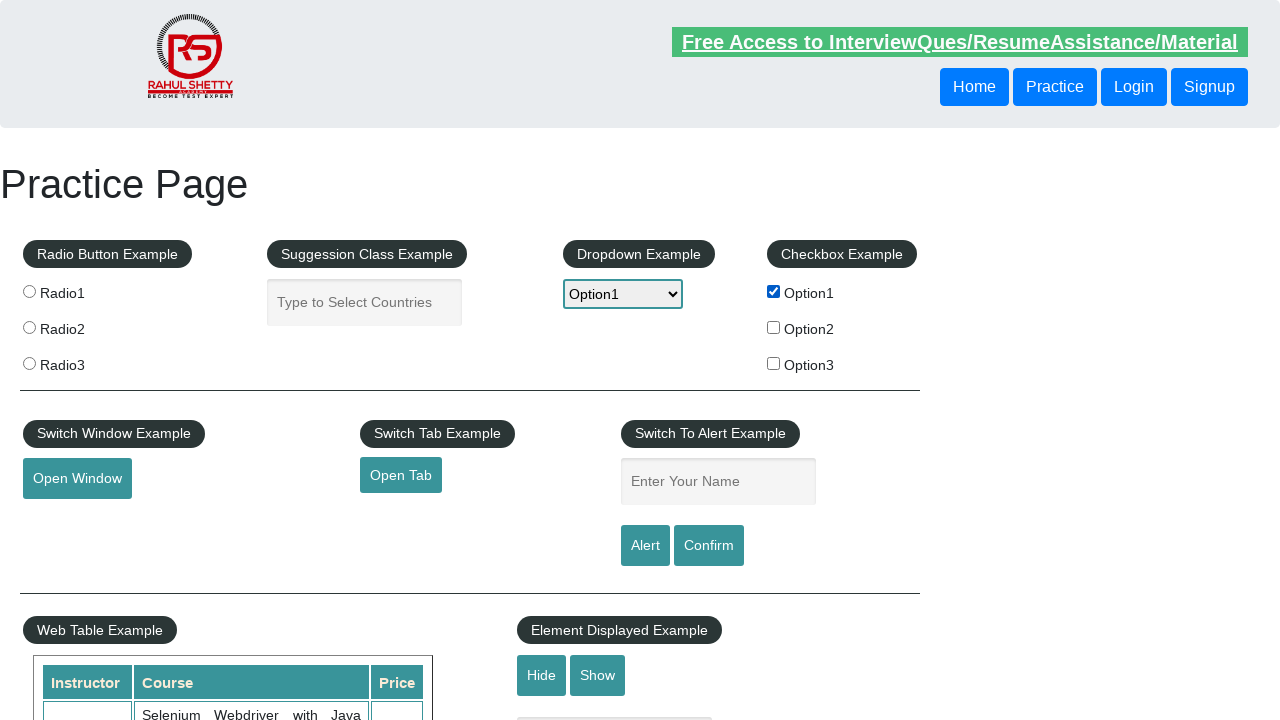

Filled name field with 'Option1' on #name
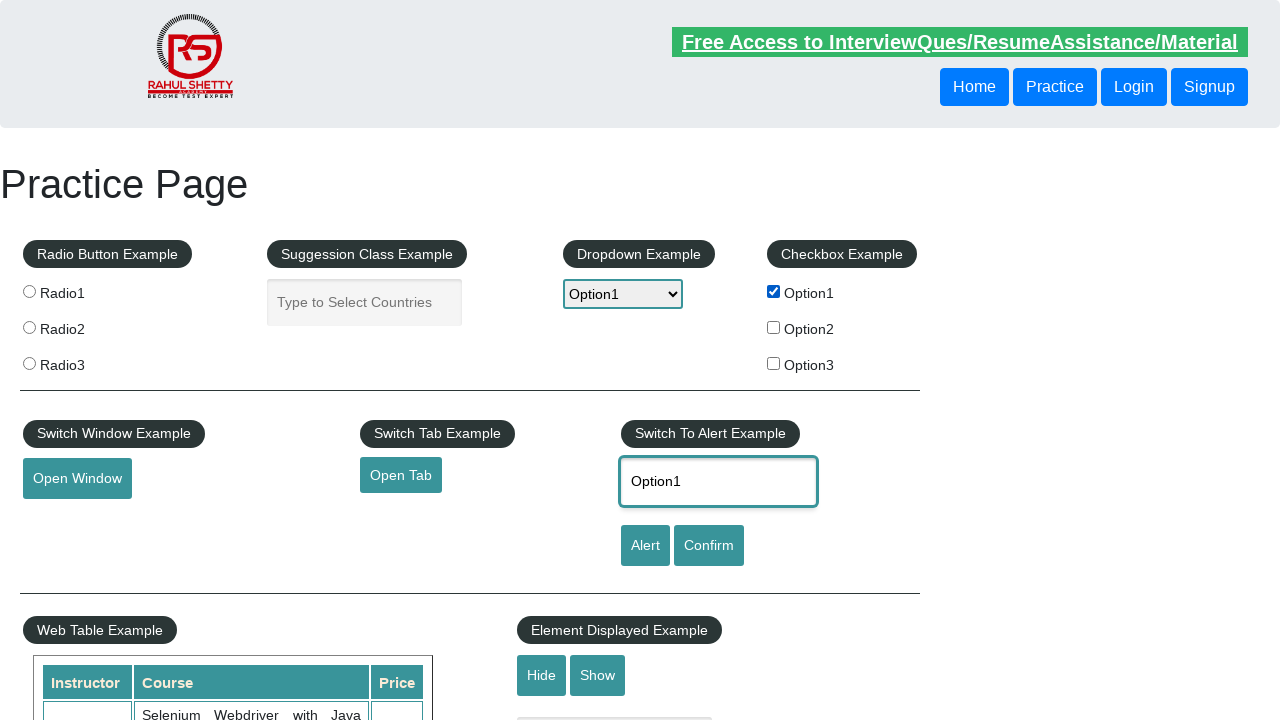

Set up dialog handler to accept alerts
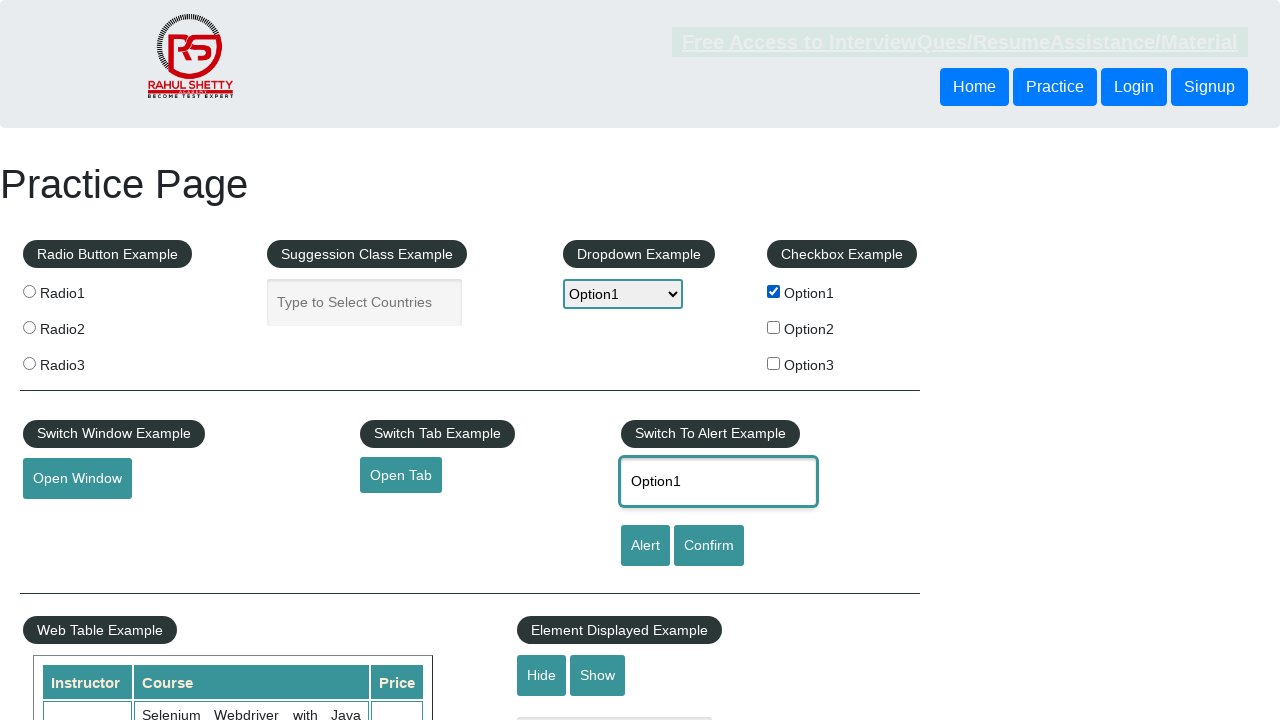

Clicked alert button and accepted the alert at (645, 546) on #alertbtn
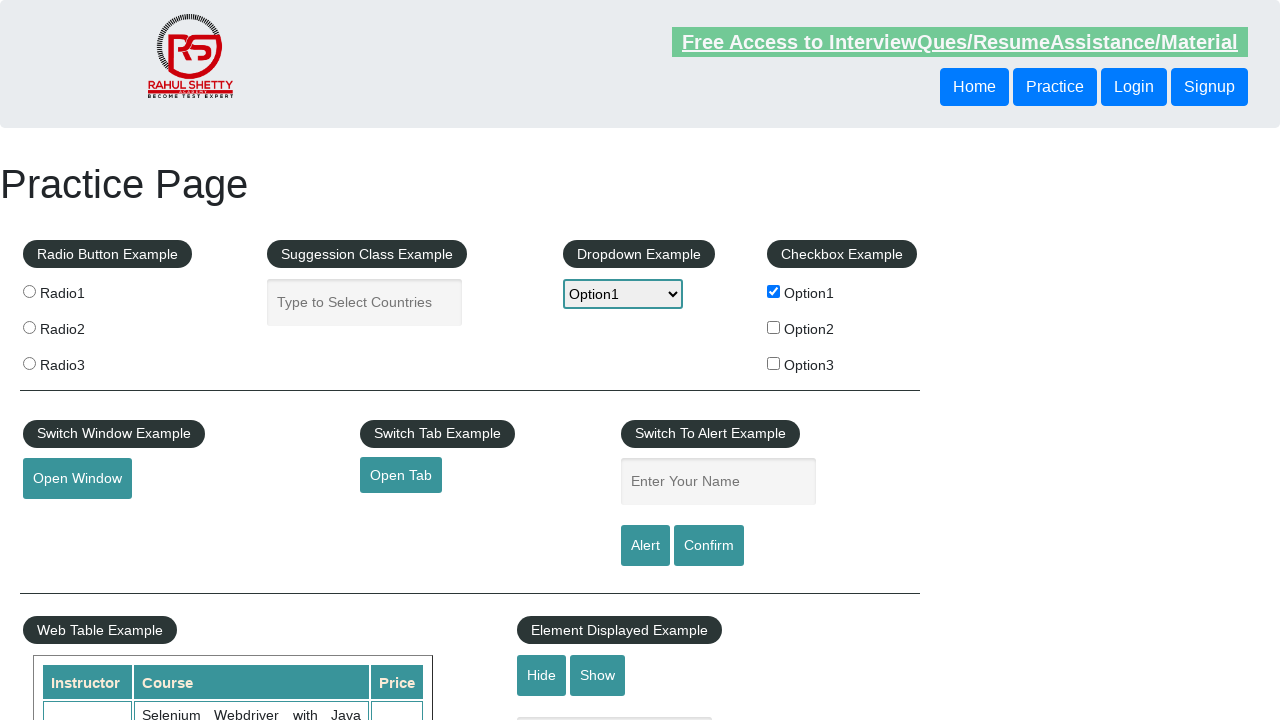

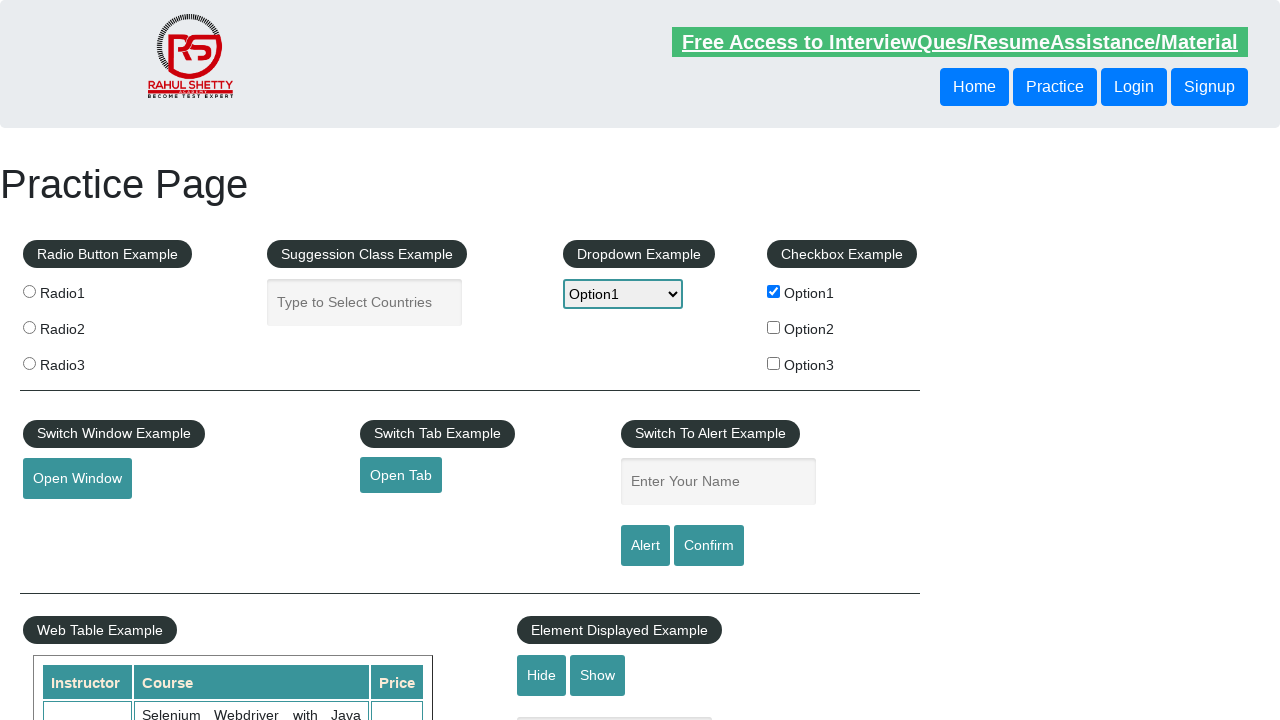